Validates that all footer links on the automation practice page are working by checking their HTTP response codes

Starting URL: https://rahulshettyacademy.com/AutomationPractice/

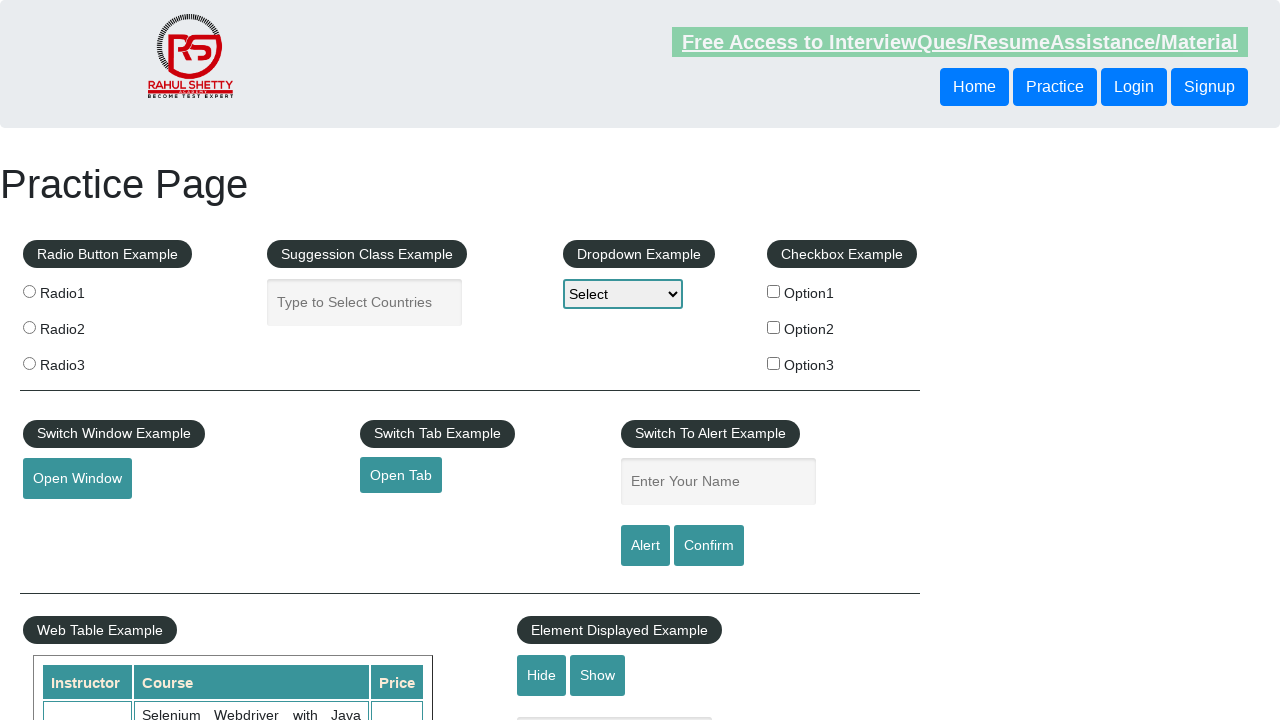

Waited for footer links to load
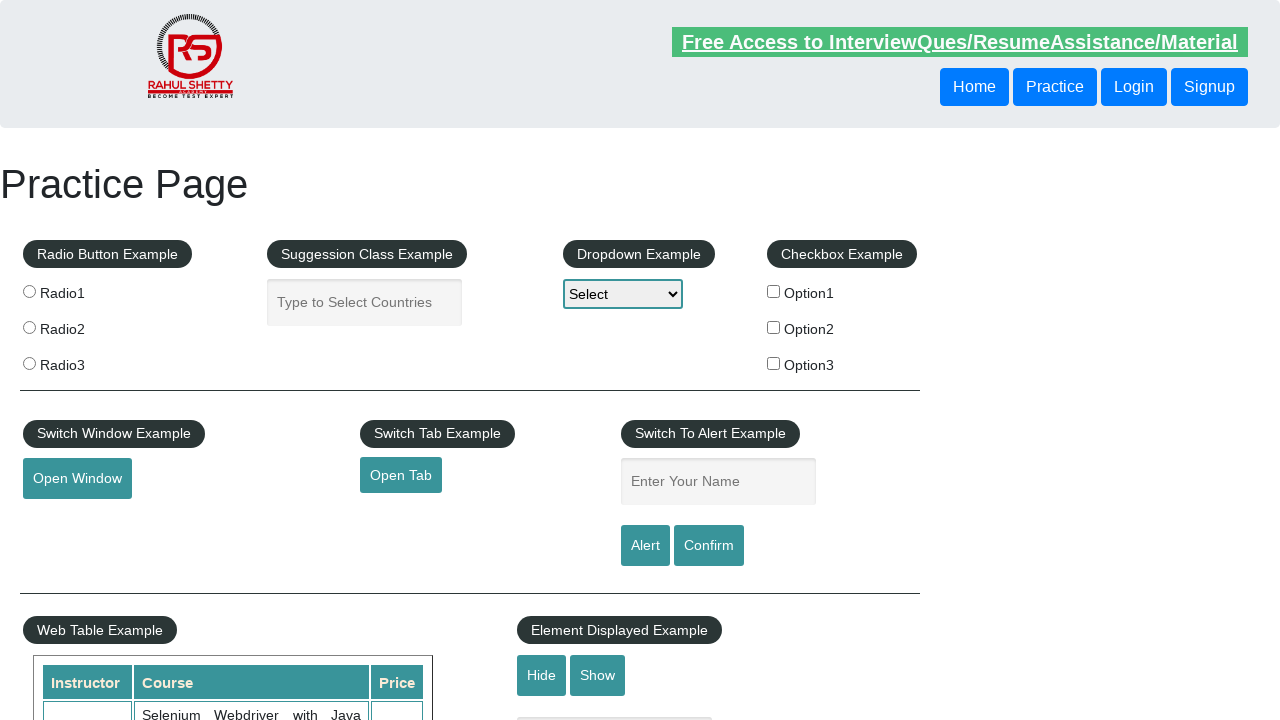

Retrieved all footer links from the page
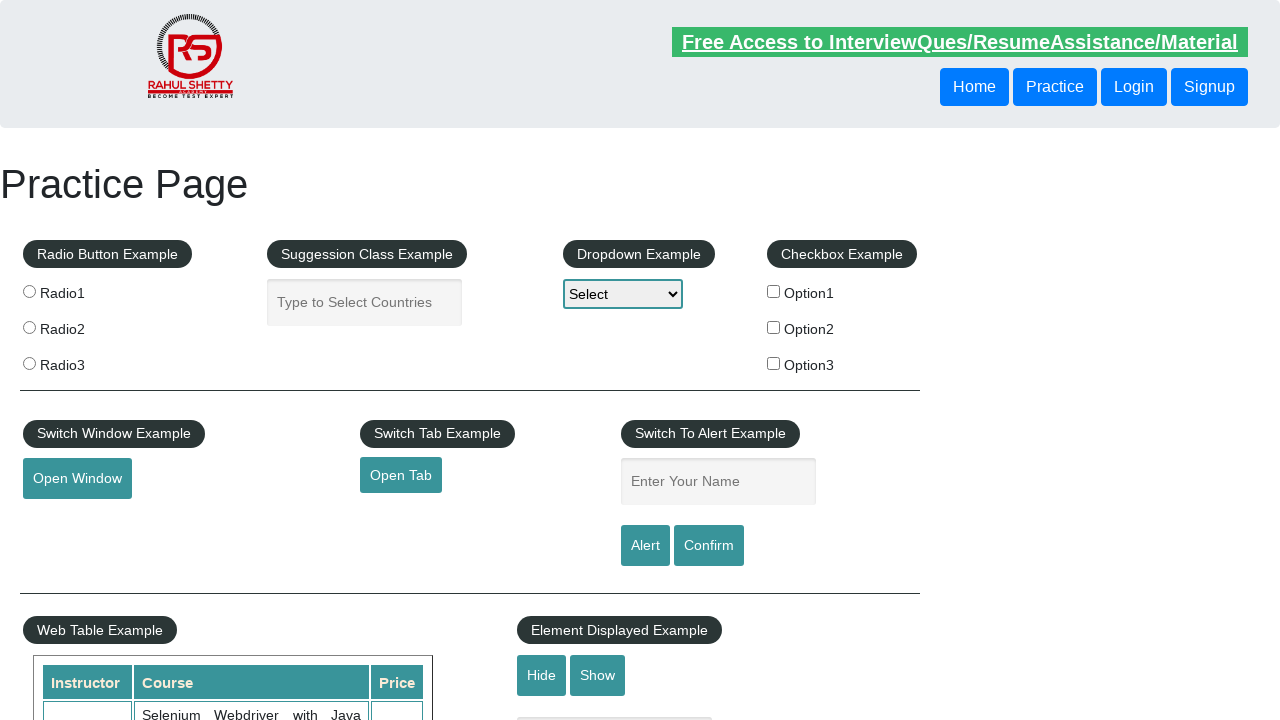

Verified that footer links are present (found 20 links)
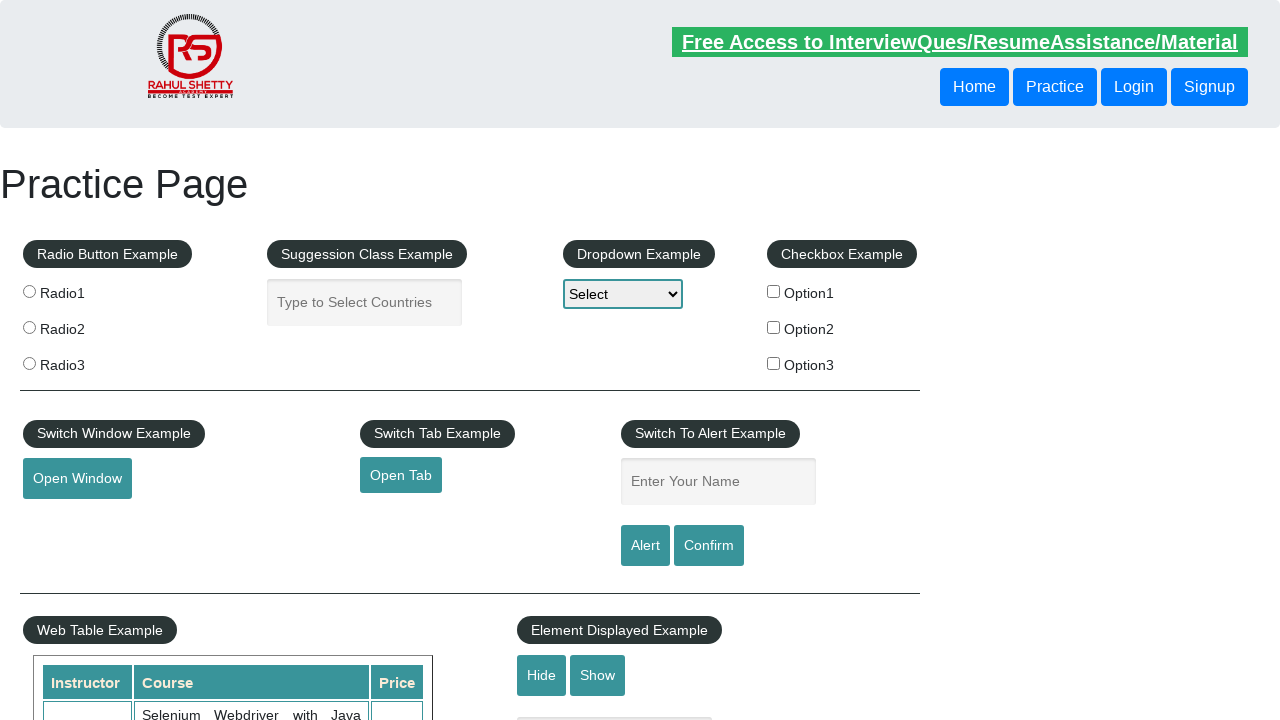

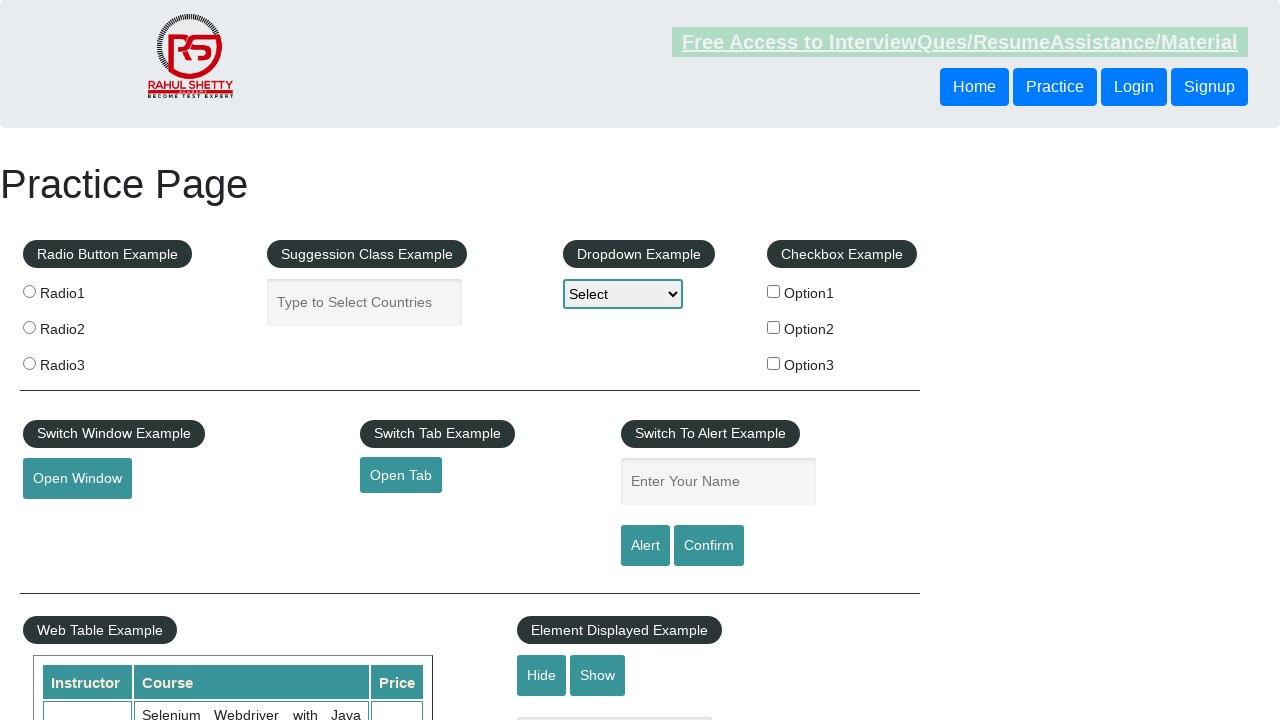